Tests iframe interaction by switching to an iframe context, clicking a navigation link, and verifying content

Starting URL: https://rahulshettyacademy.com/AutomationPractice/

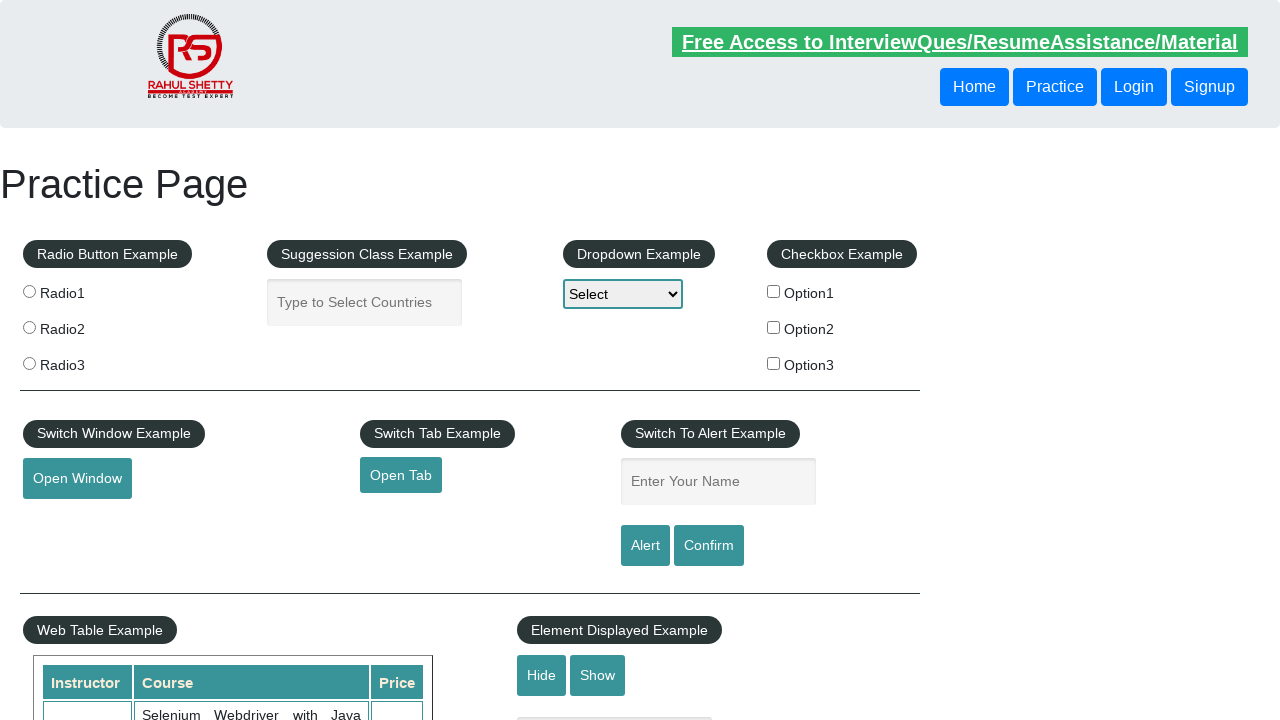

Waited for iframe#courses-iframe to be visible
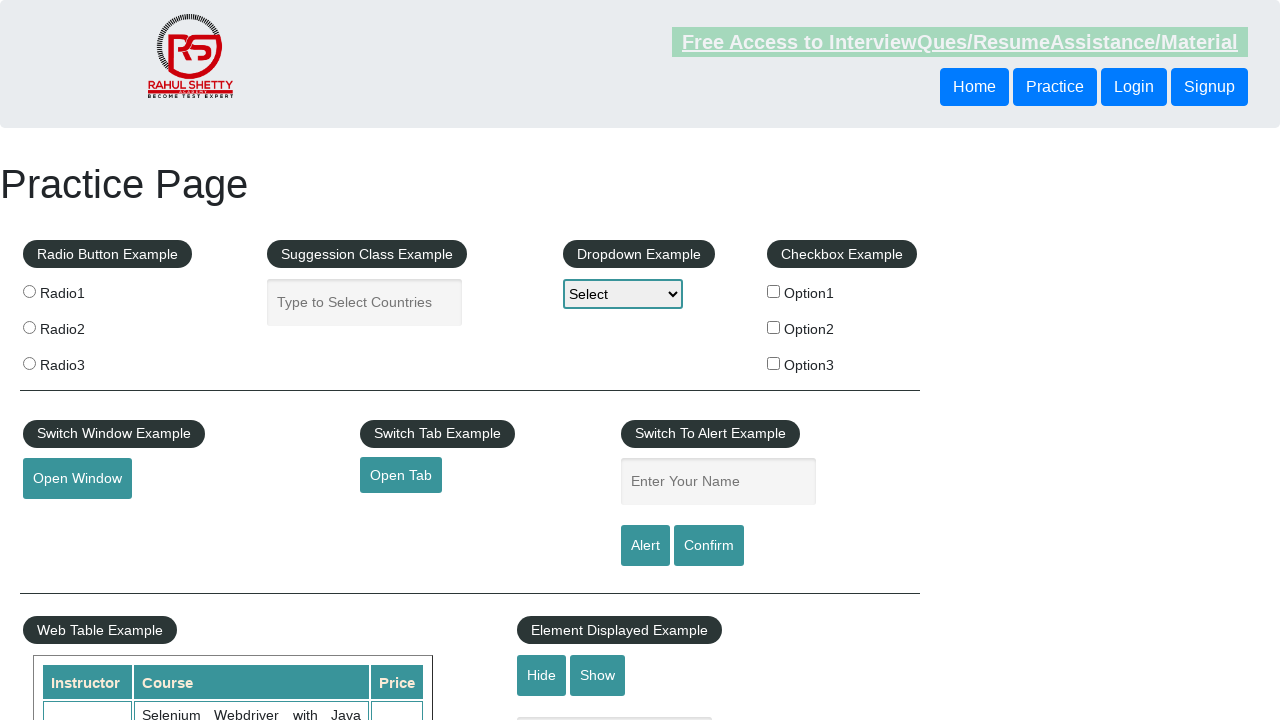

Located iframe#courses-iframe context
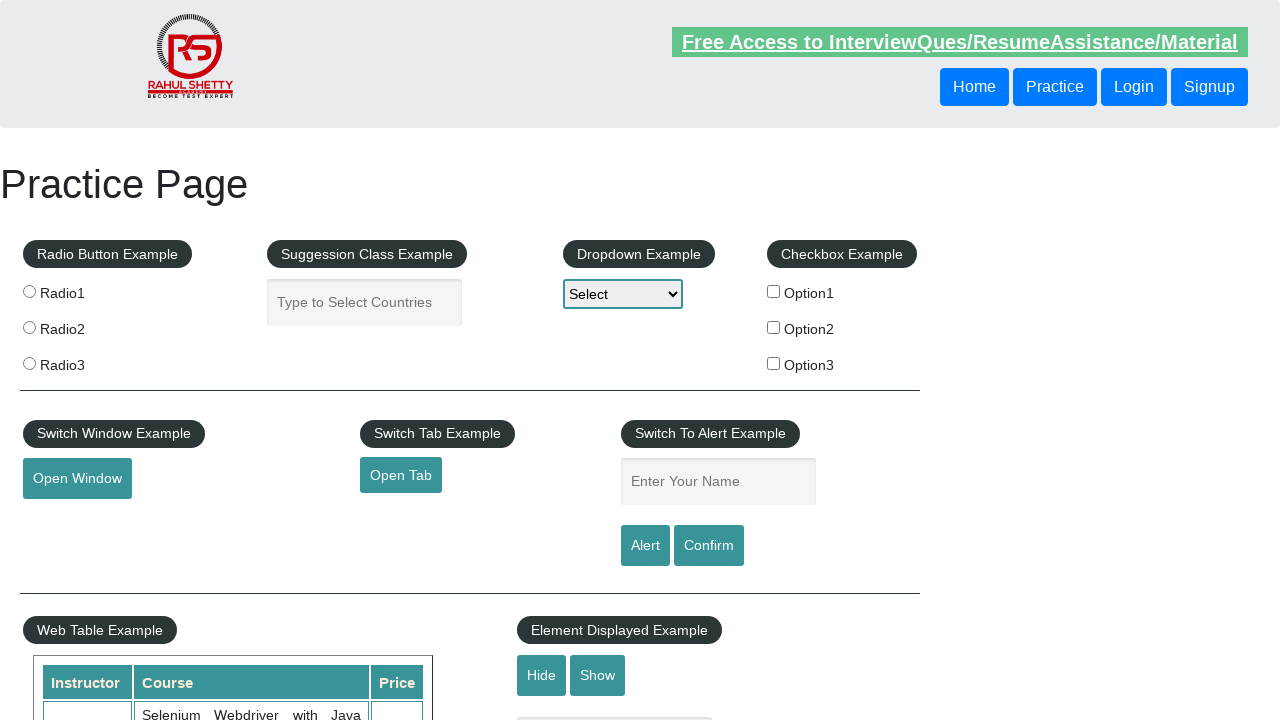

Clicked mentorship navigation link within iframe at (618, 360) on iframe#courses-iframe >> internal:control=enter-frame >> ul.navigation li a[href
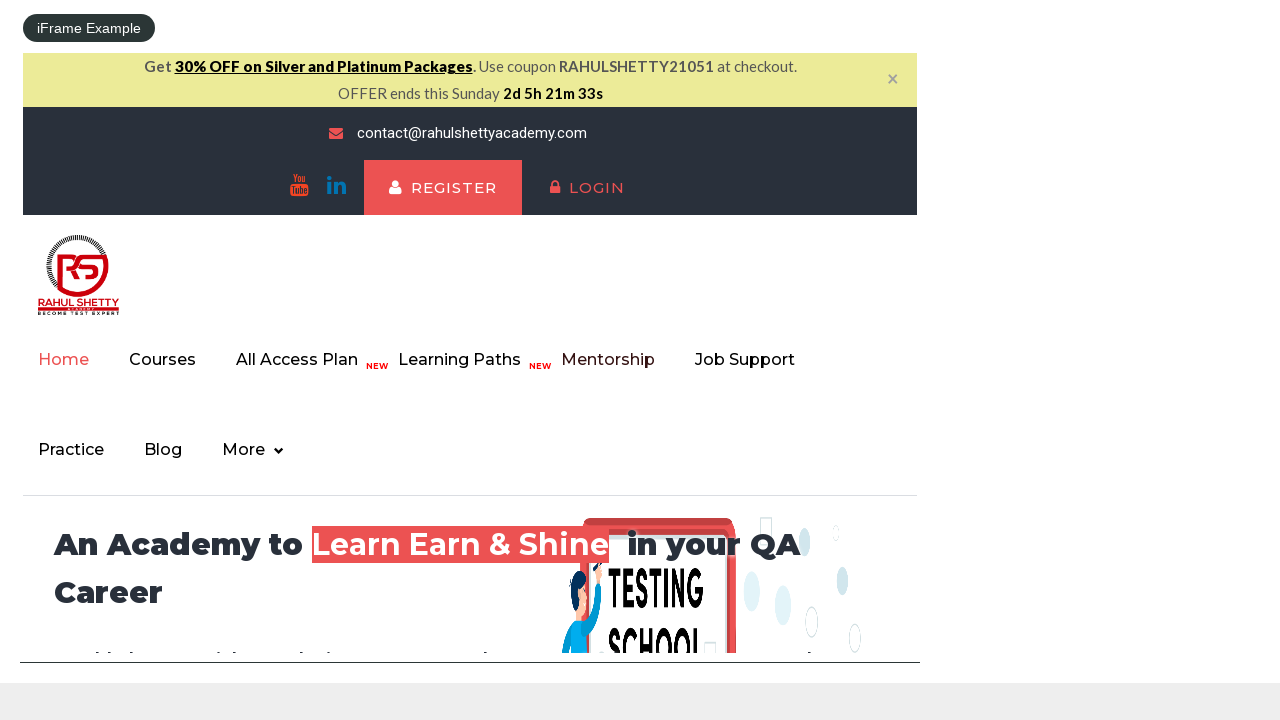

Located platinum pricing header element
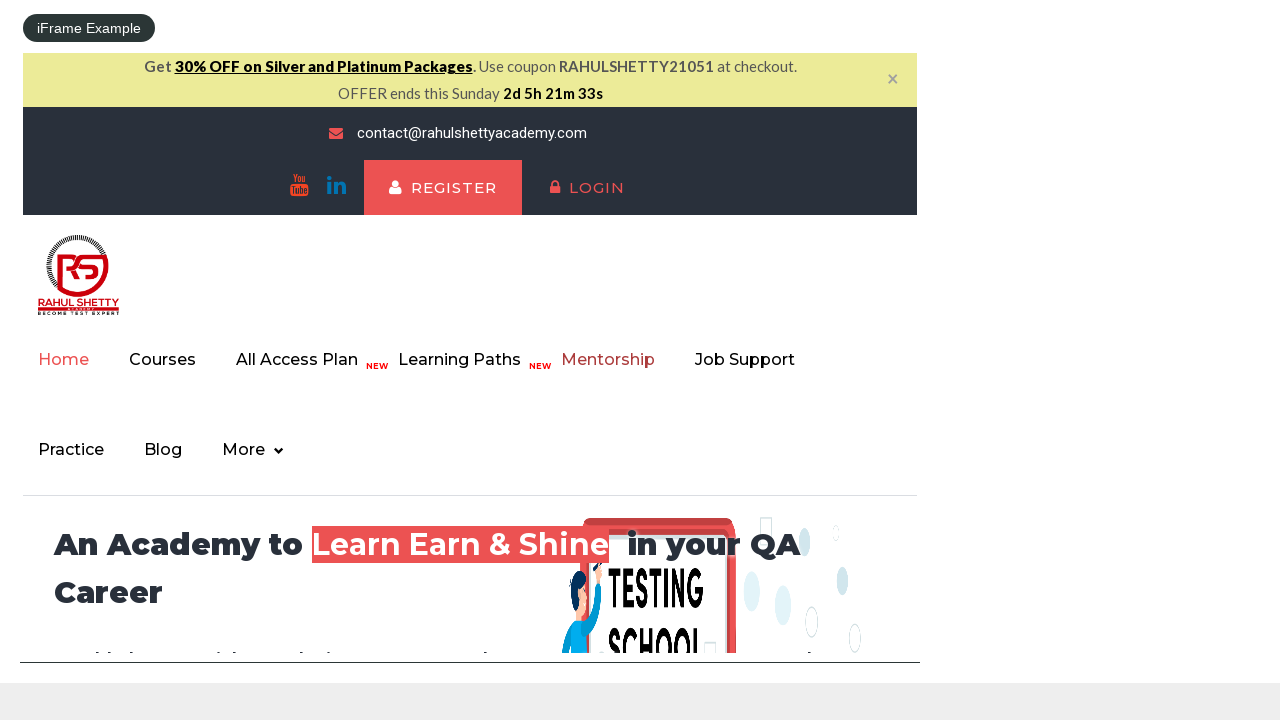

Verified platinum pricing header text equals 'PLATINUM'
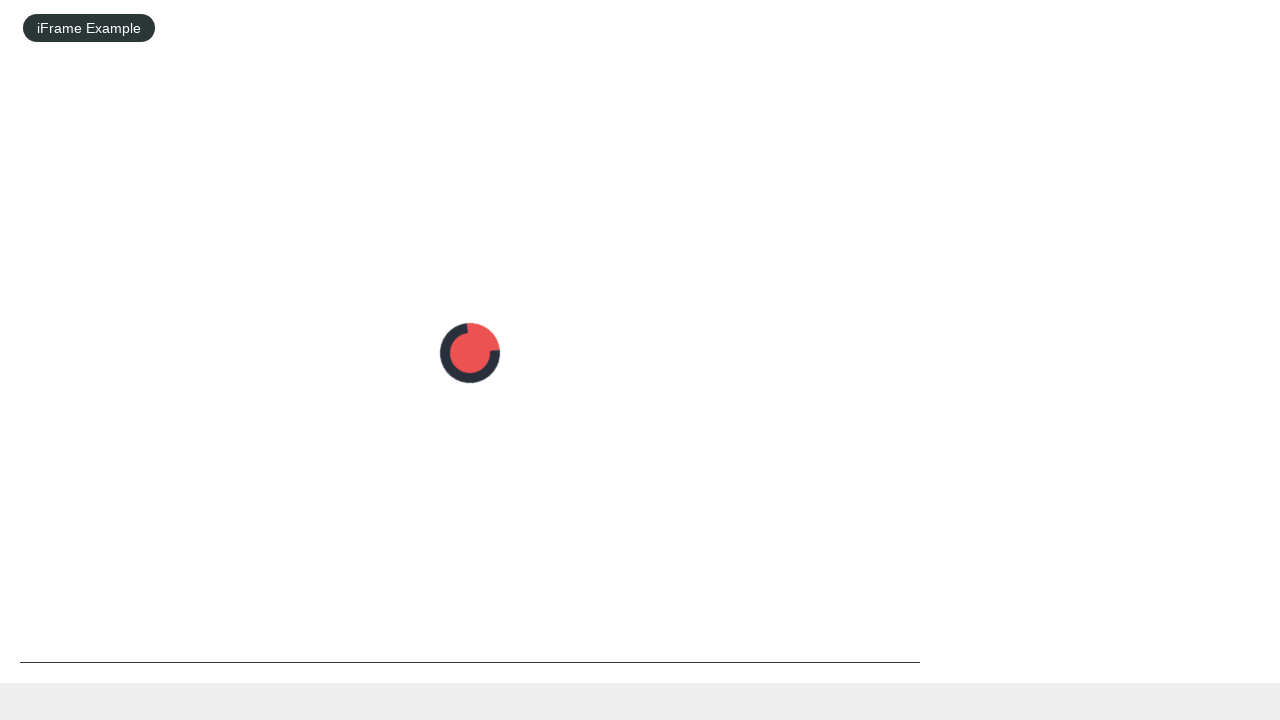

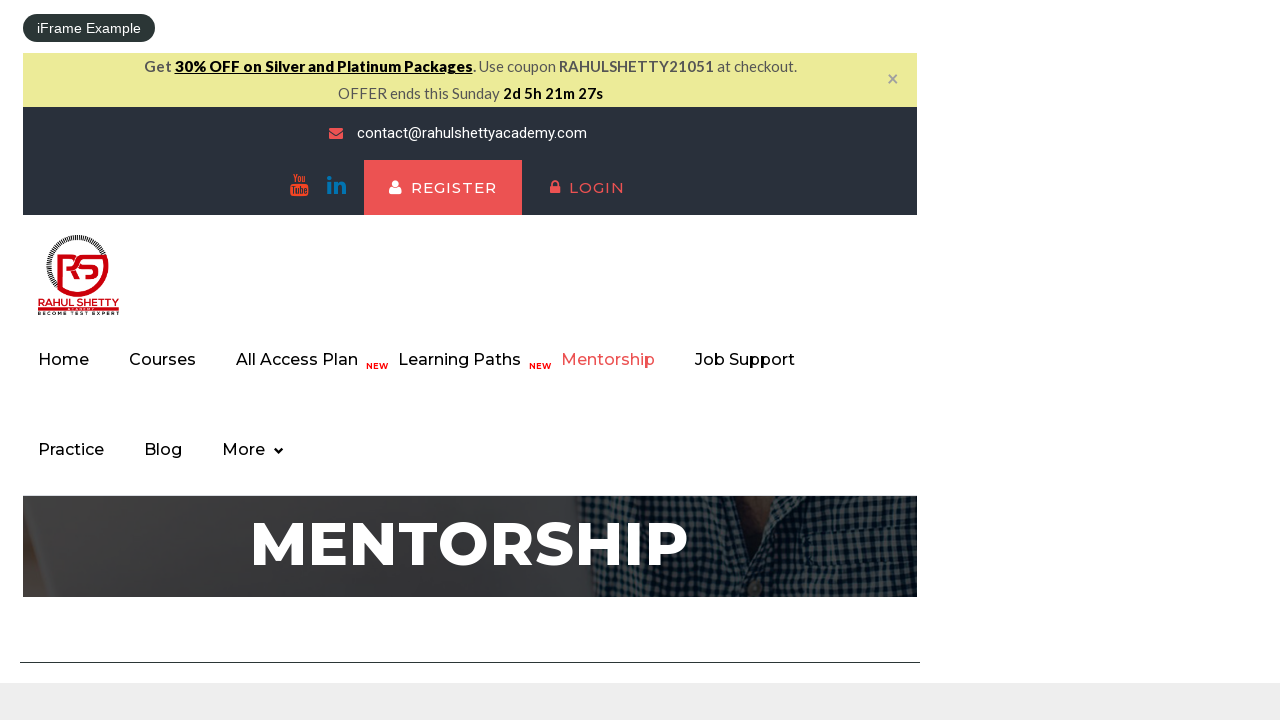